Tests adding a new todo item by entering text in the input field and clicking the add button

Starting URL: https://lambdatest.github.io/sample-todo-app/

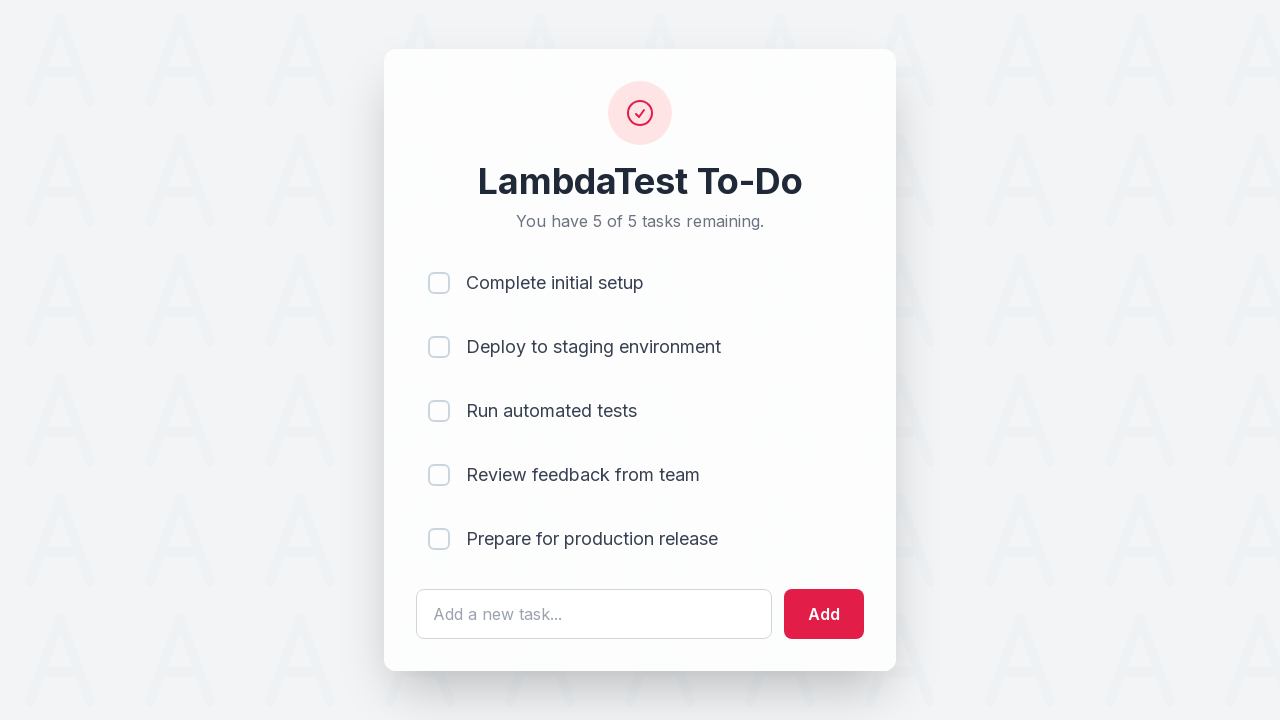

Filled todo input field with 'Happy Testing at LambdaTest' on #sampletodotext
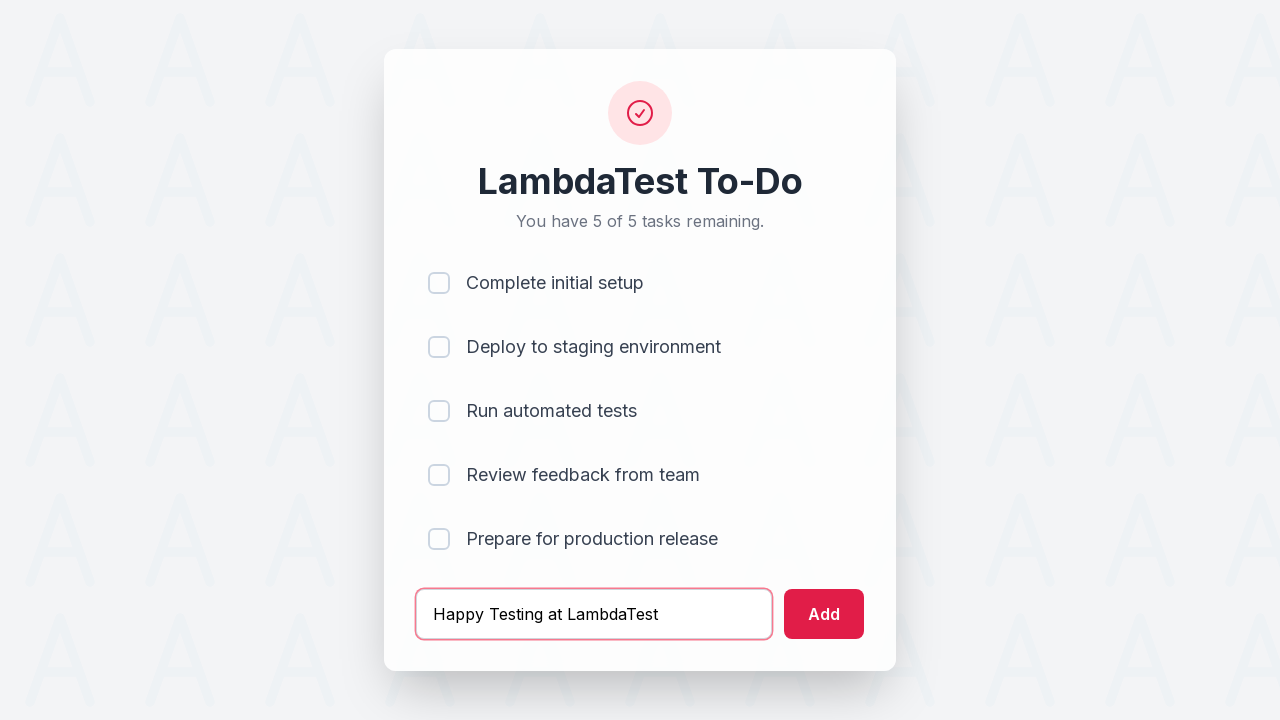

Clicked add button to submit new todo item at (824, 614) on #addbutton
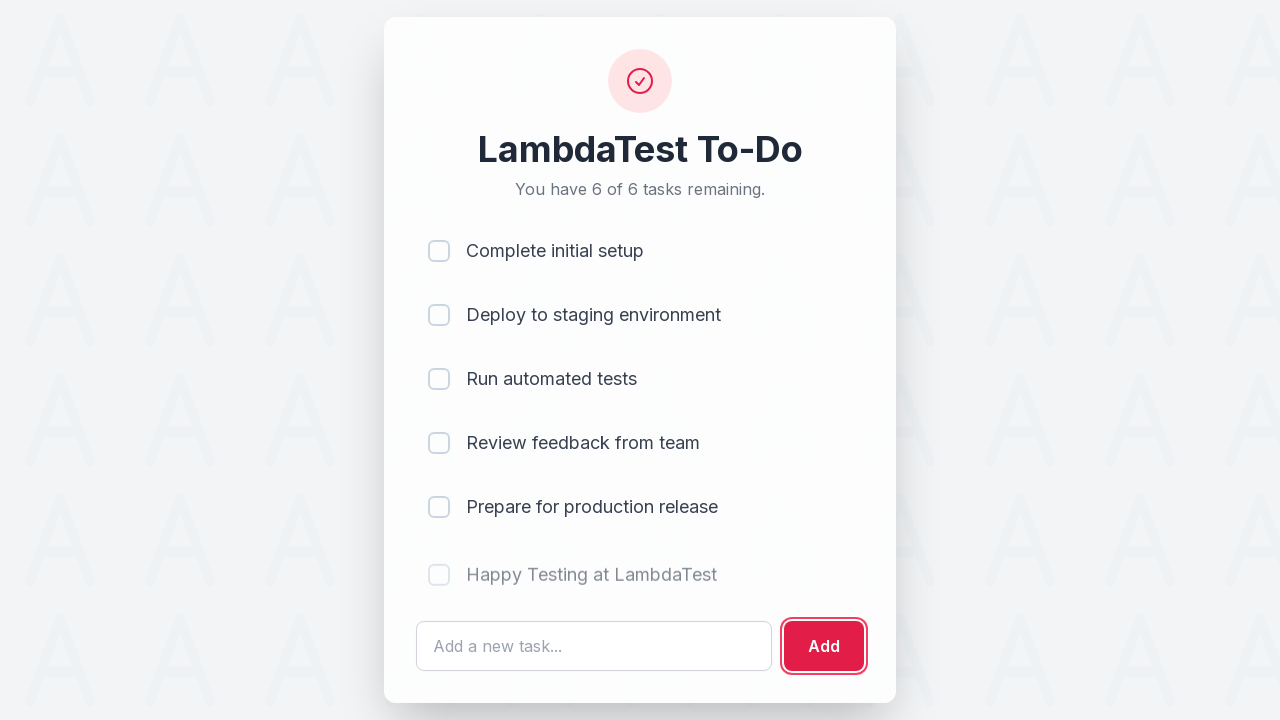

New todo item appeared in the list
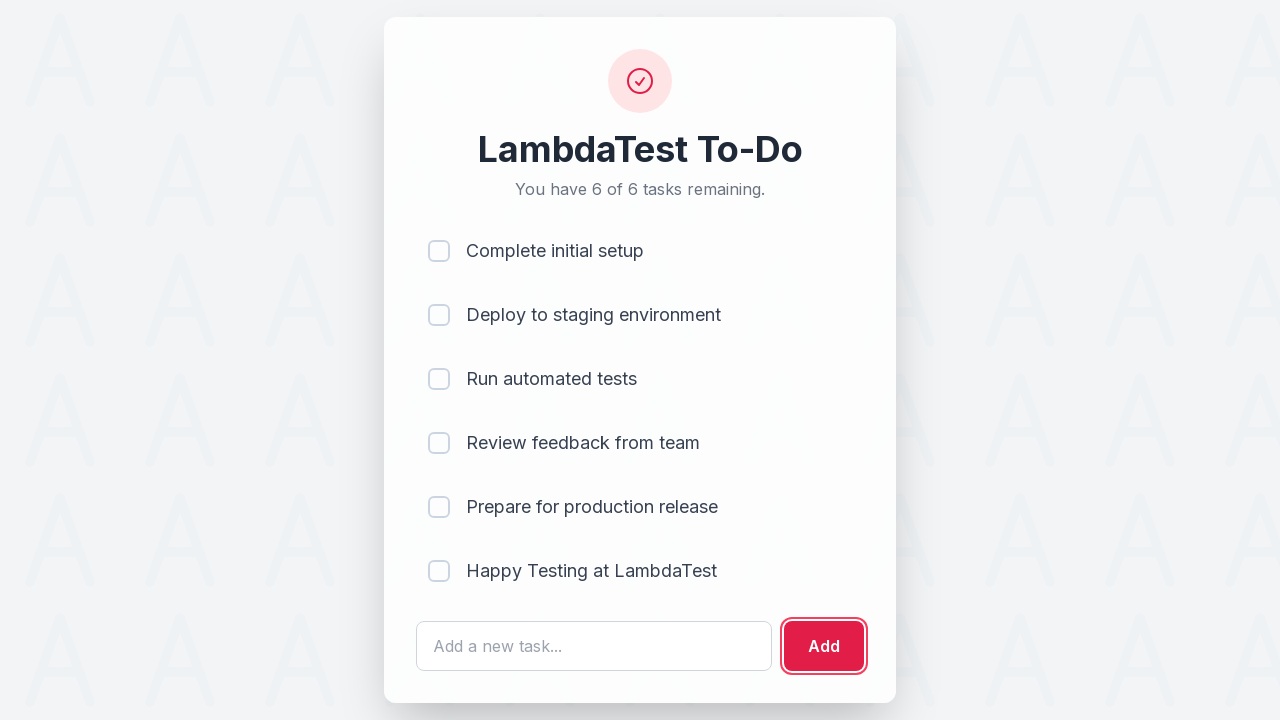

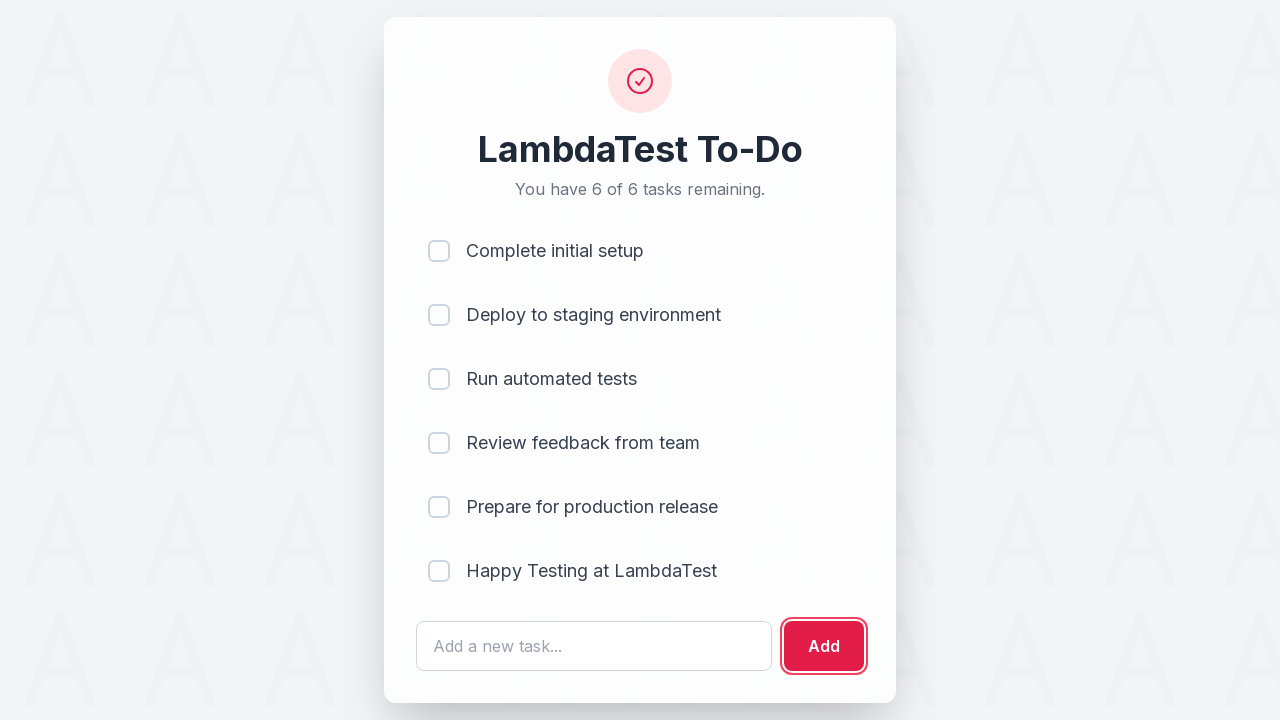